Navigates to a React shopping cart application and verifies the page loads

Starting URL: https://react-shopping-cart-67954.firebaseapp.com/

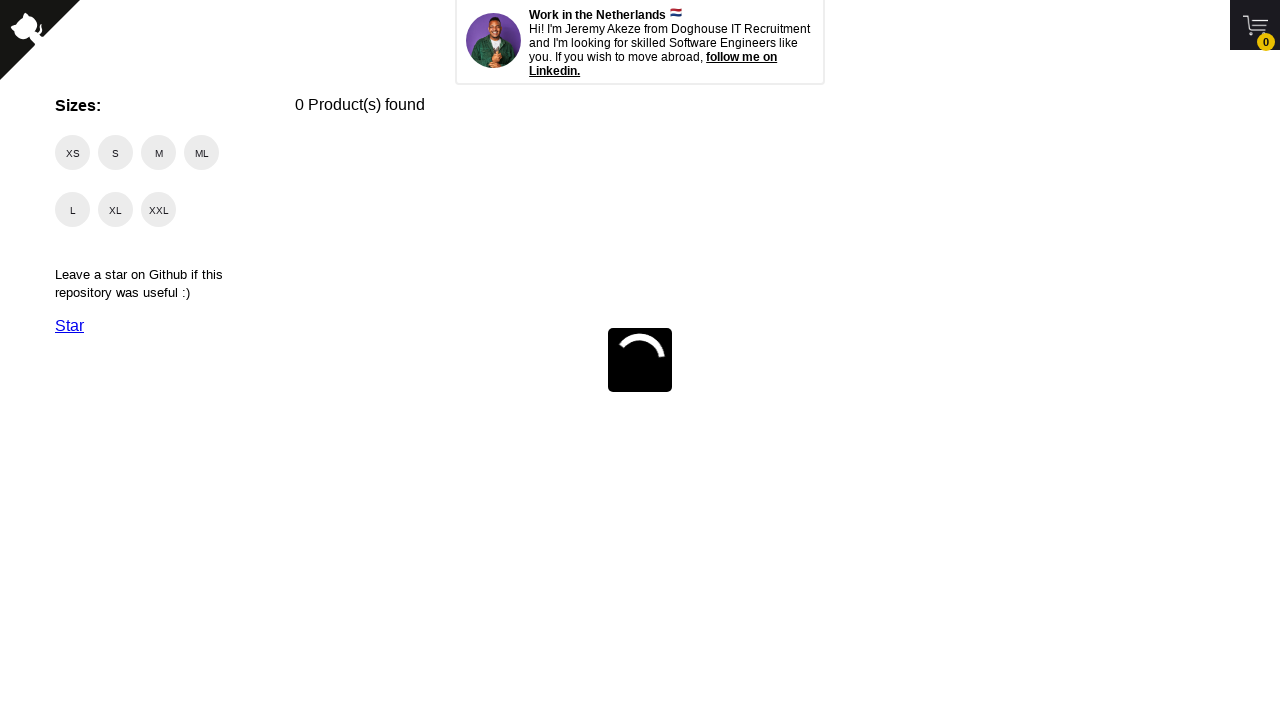

Waited for page to reach networkidle state
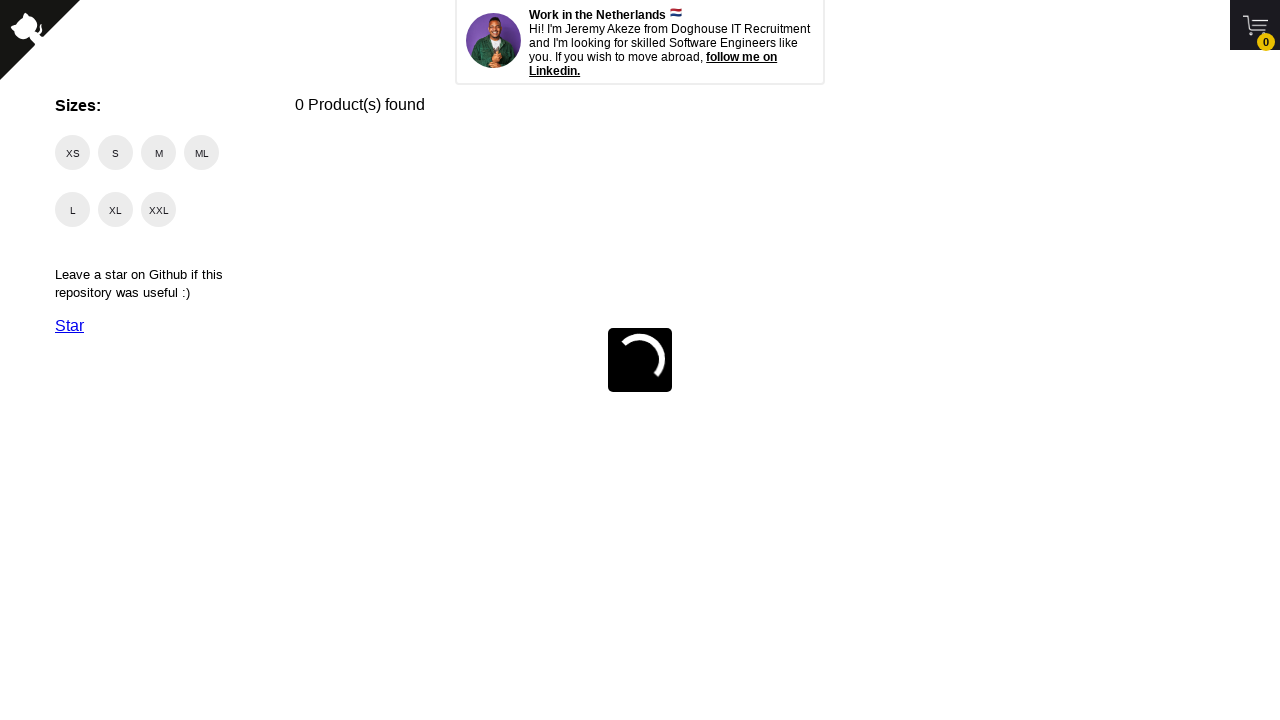

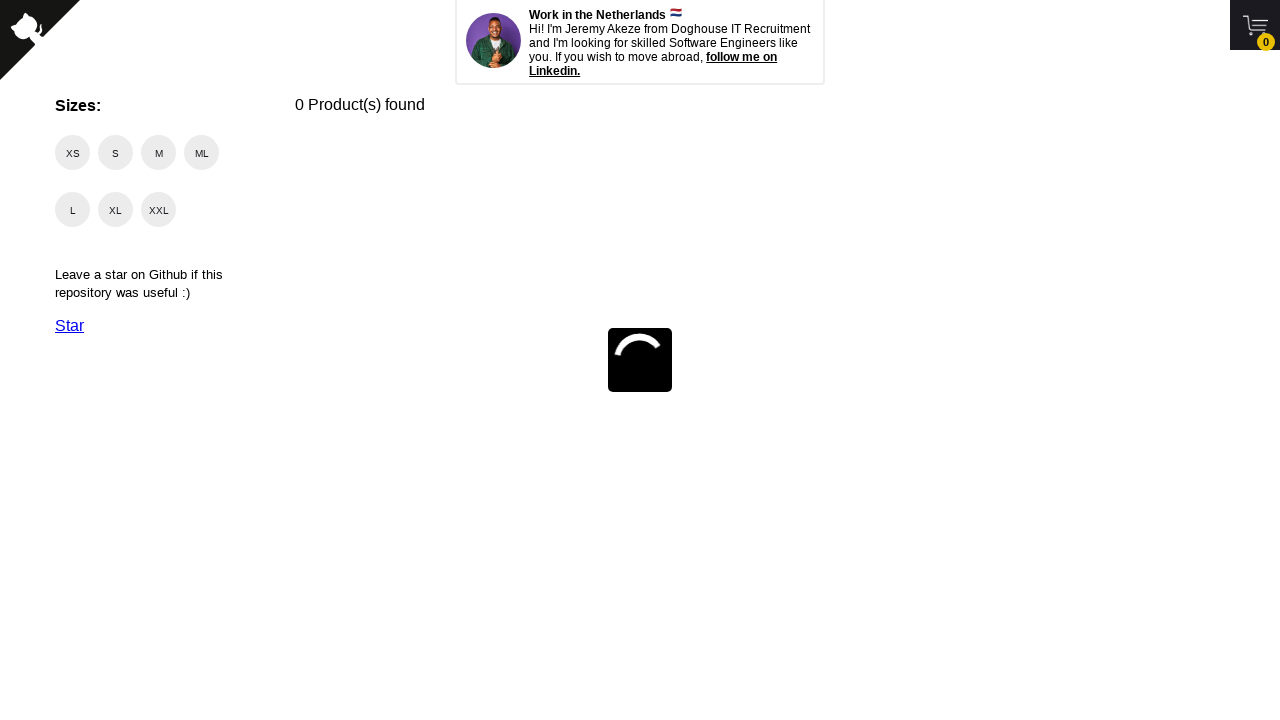